Tests calculator addition with inputs -5 and 3, expecting result -2

Starting URL: https://testpages.herokuapp.com/styled/calculator

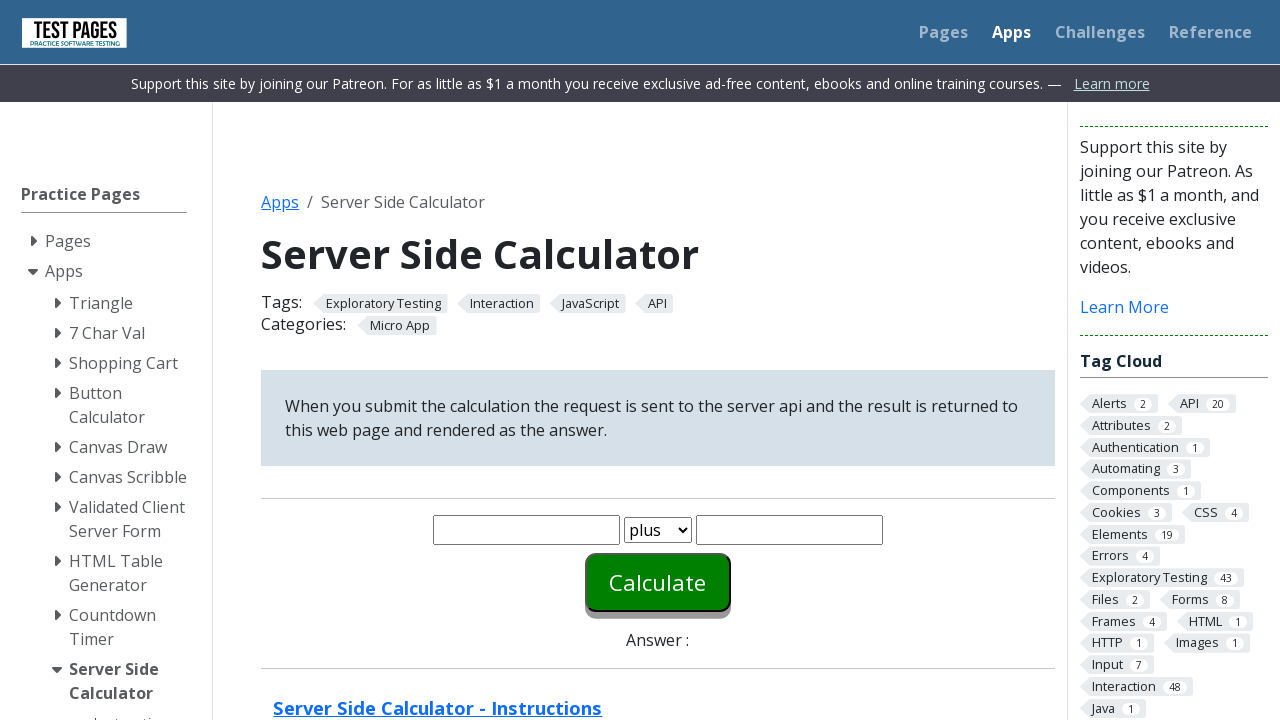

Entered -5 in the first number field on #number1
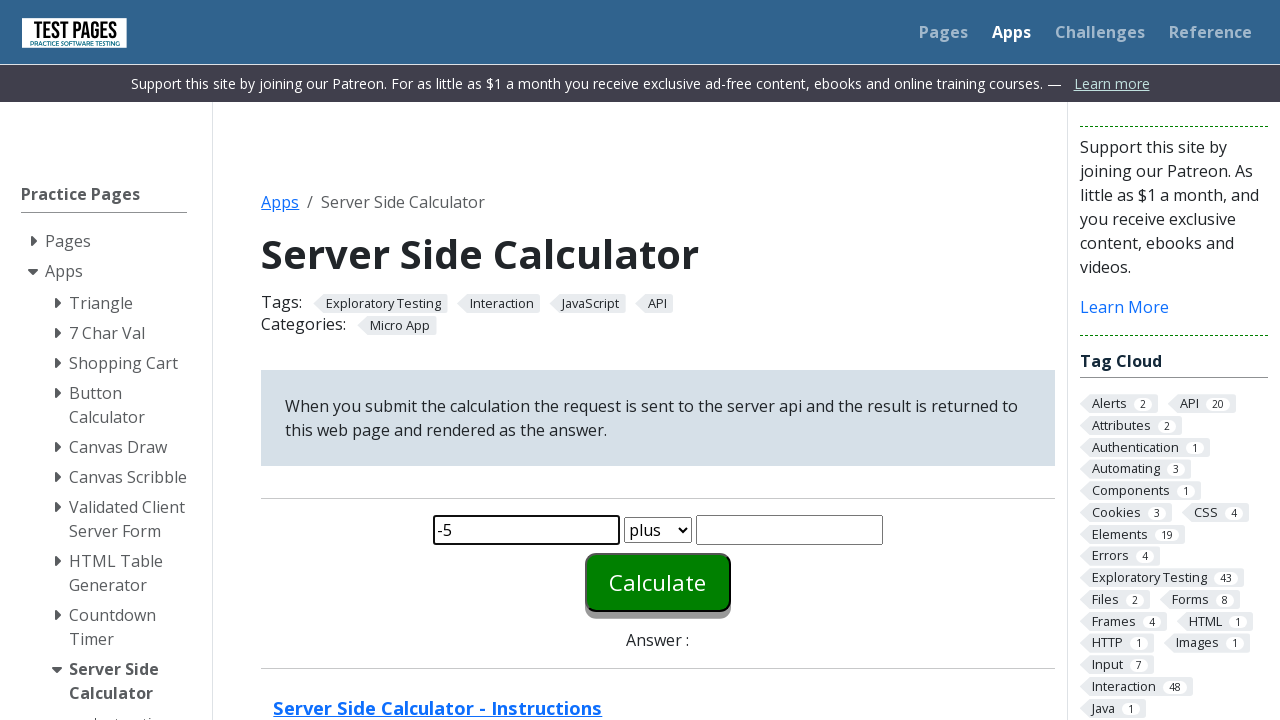

Entered 3 in the second number field on #number2
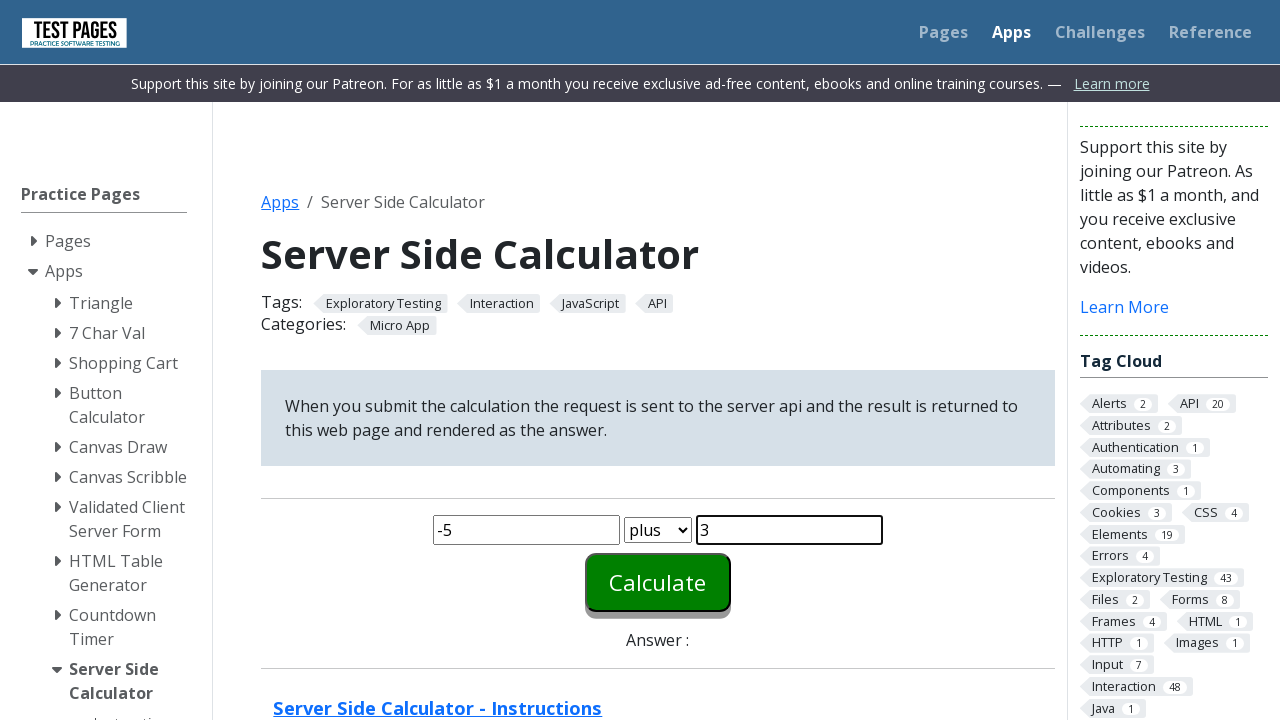

Clicked the calculate button at (658, 582) on #calculate
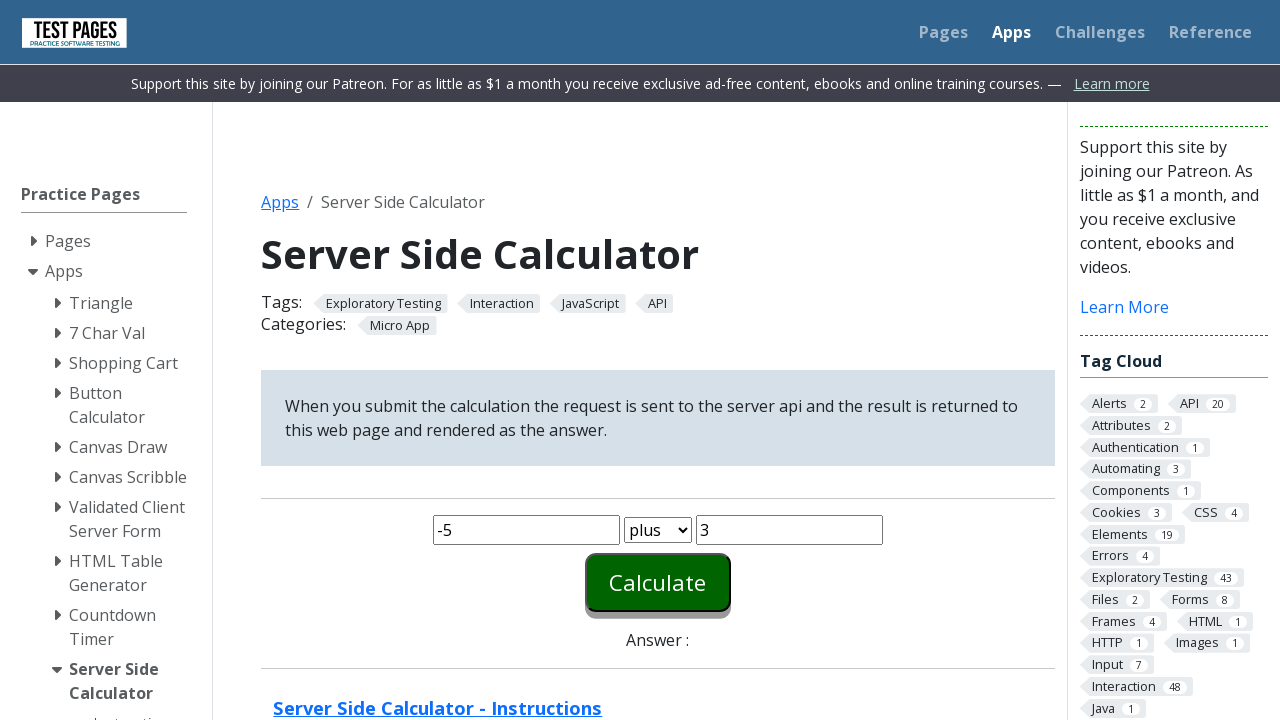

Verified that the answer field is displayed
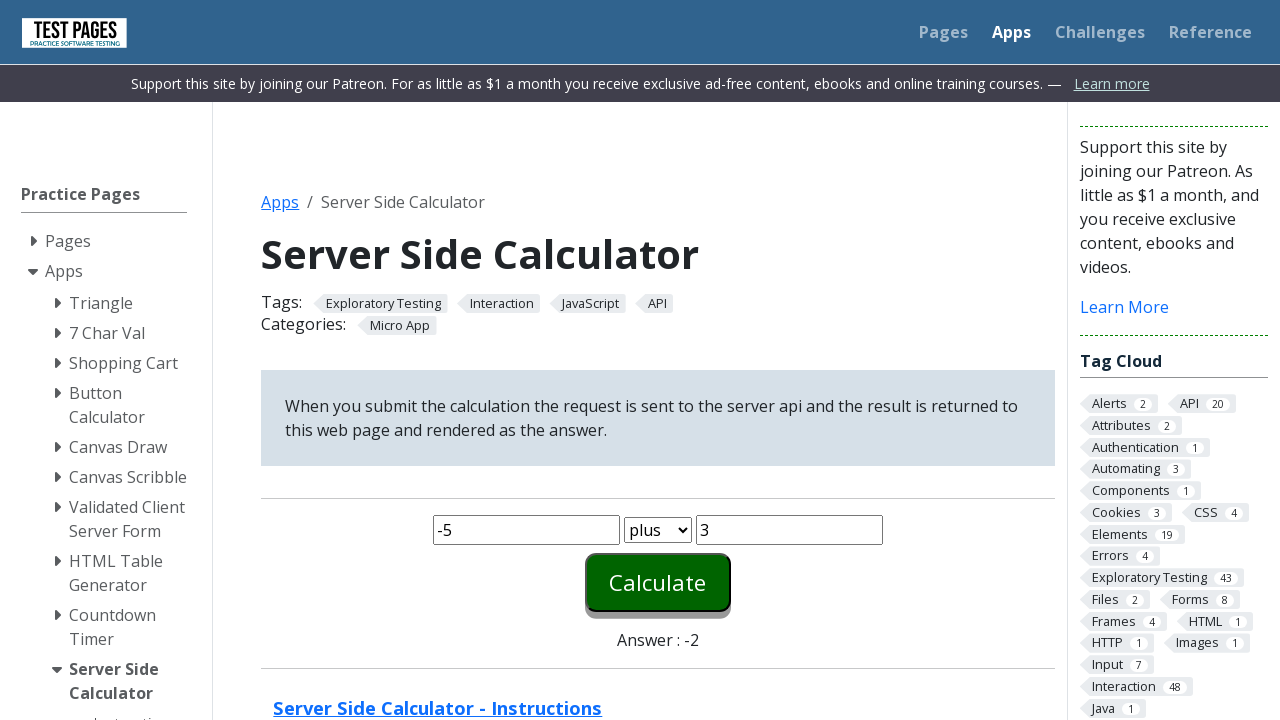

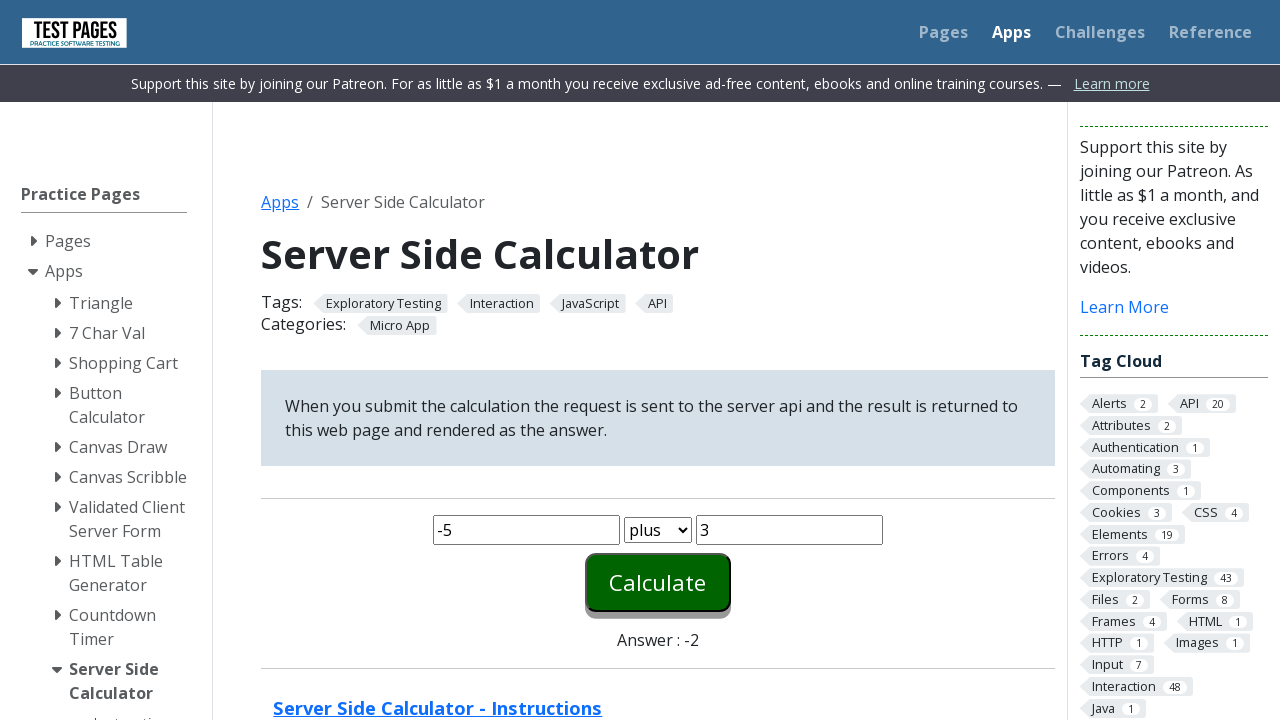